Tests window handling by opening a new window, closing it, and verifying the main window remains accessible

Starting URL: https://the-internet.herokuapp.com/windows

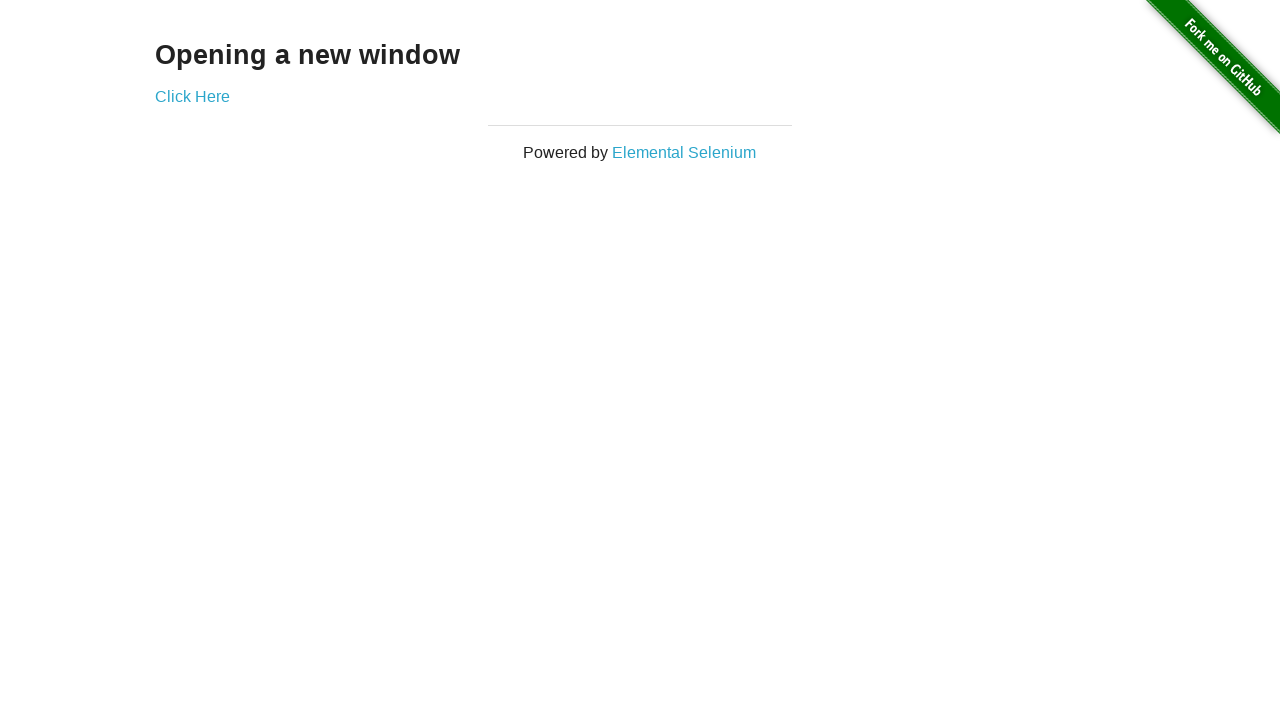

Clicked 'Click Here' link to open new window at (192, 96) on text=Click Here
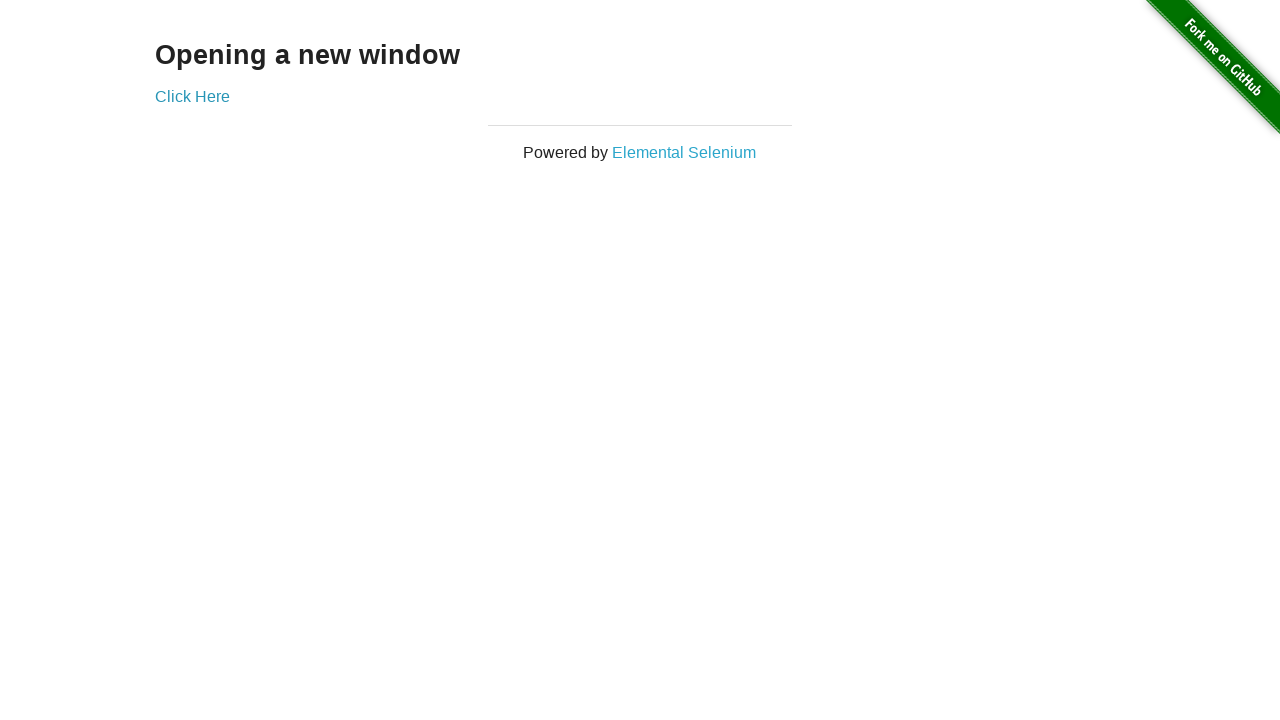

New window opened and captured
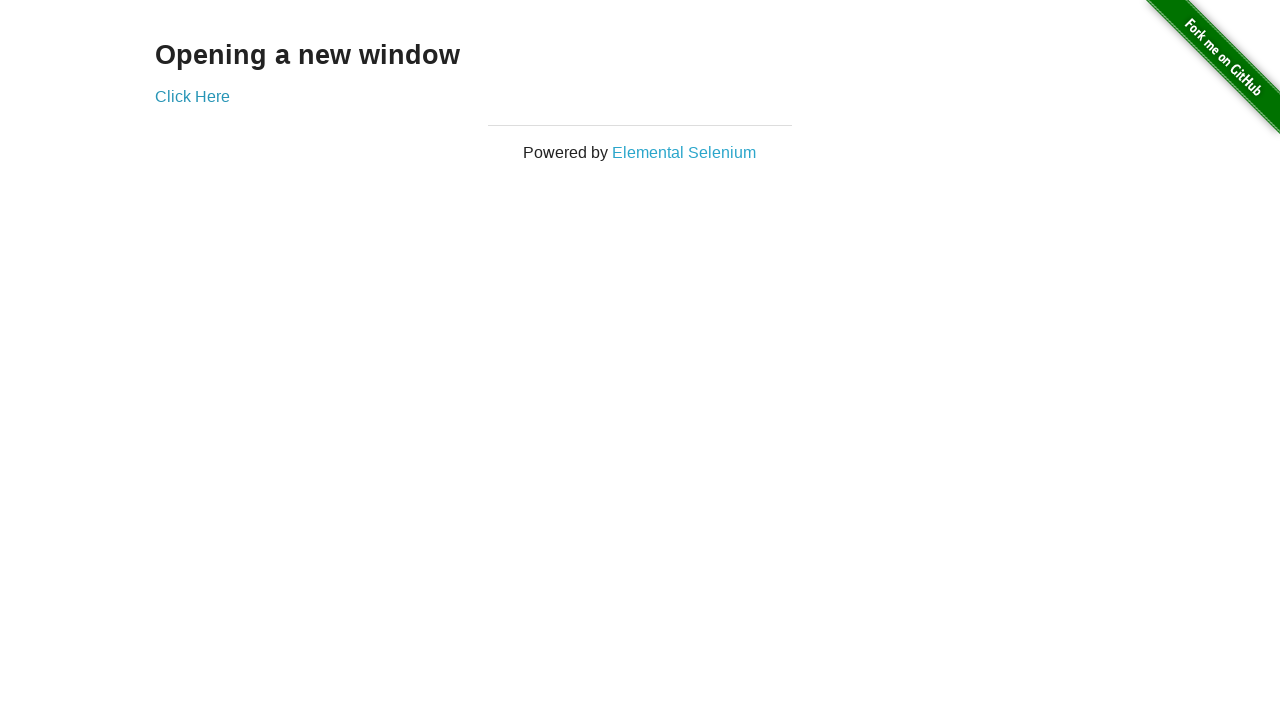

Closed the new window
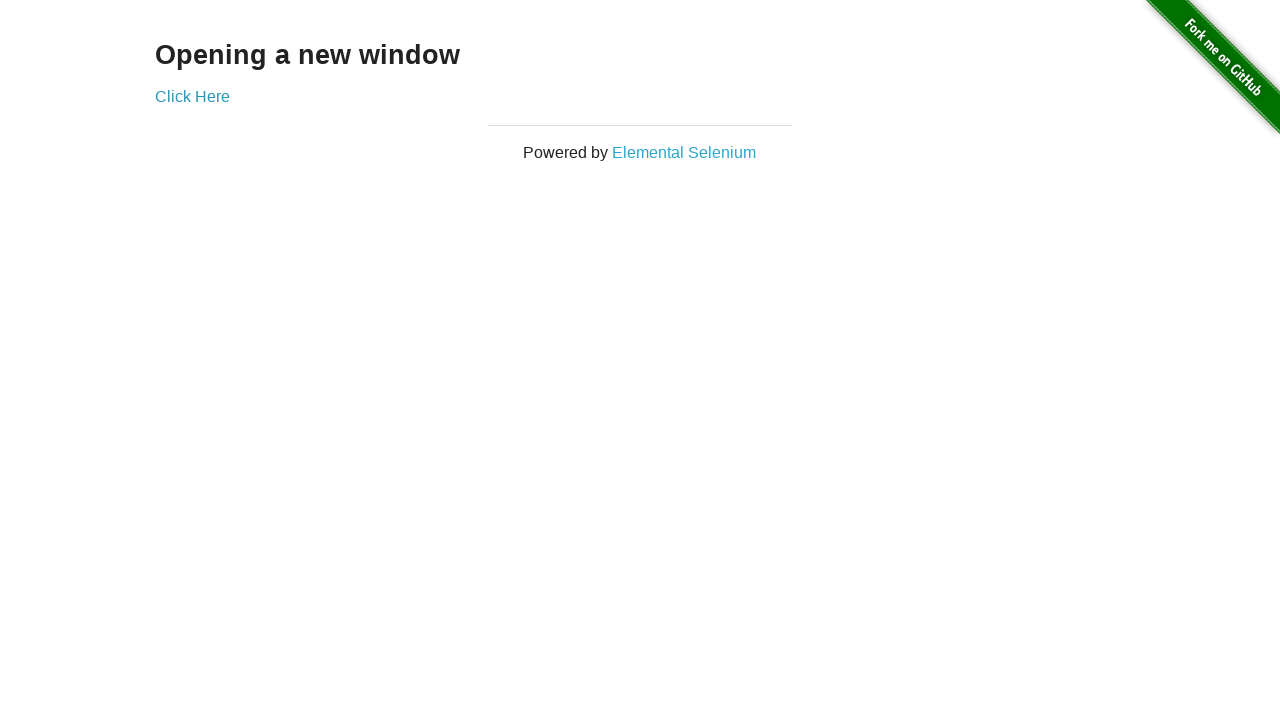

Verified main window title is 'The Internet'
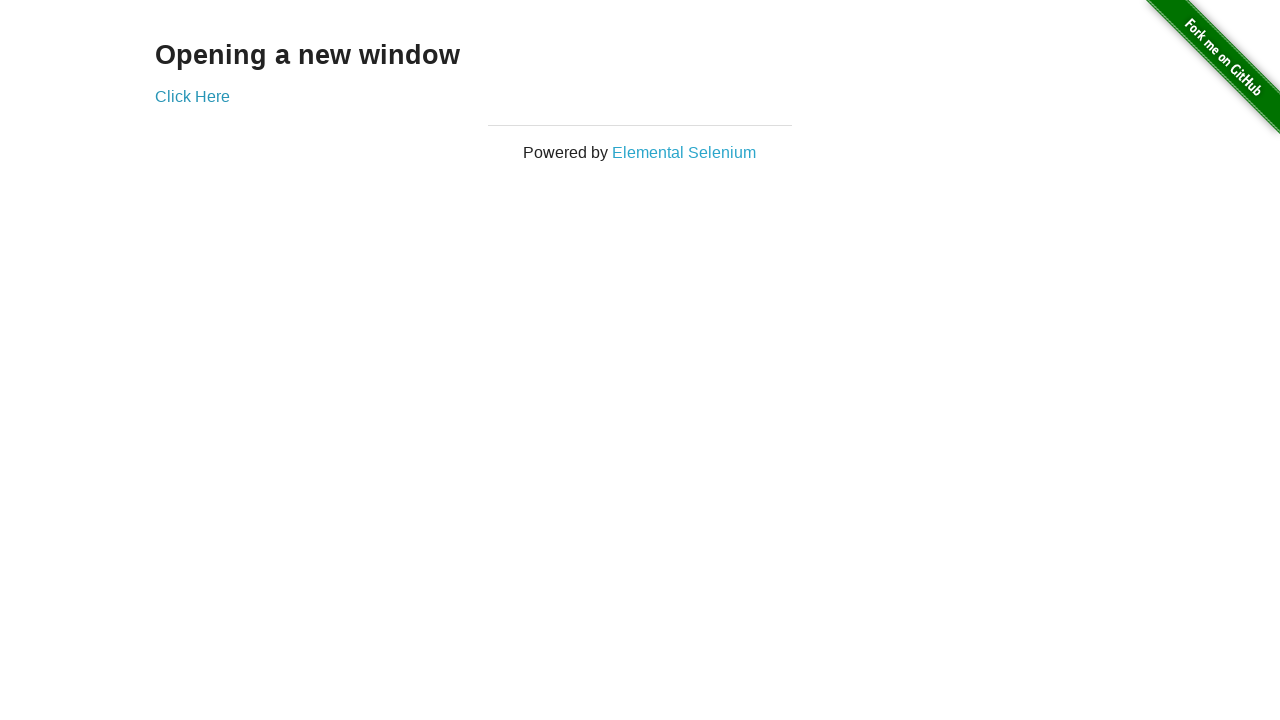

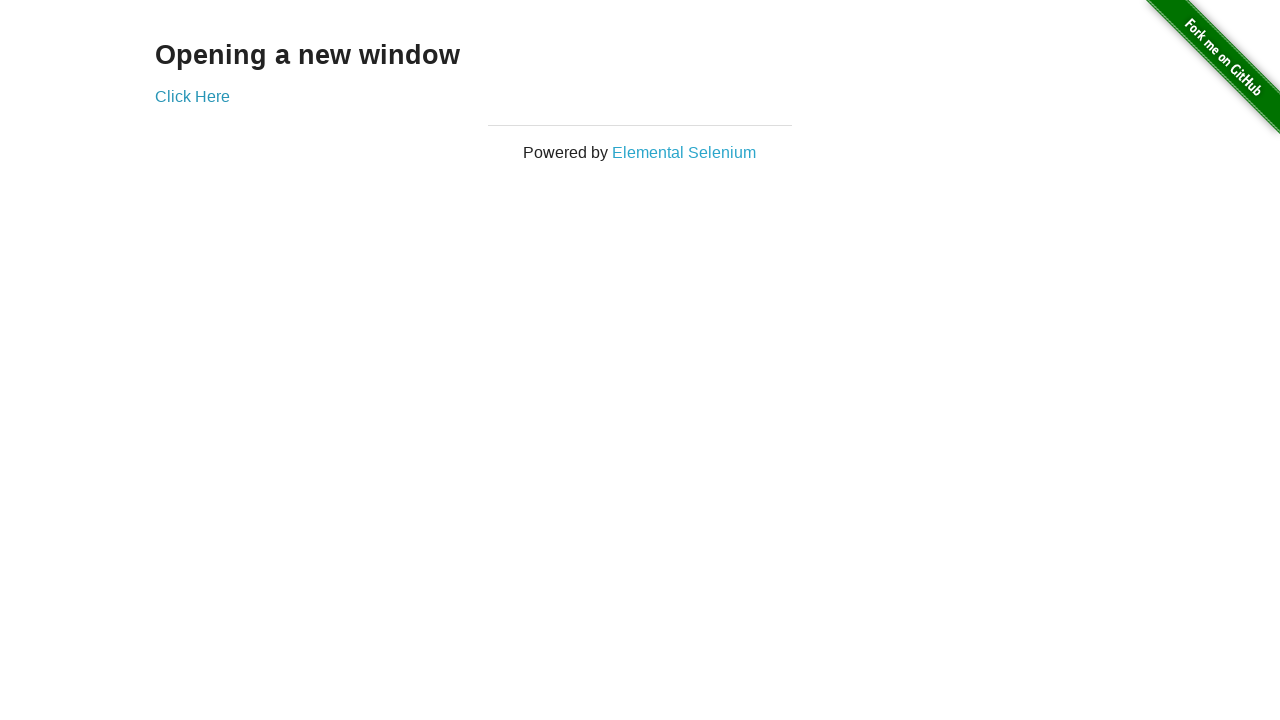